Navigates to the Selenium website, verifies the page title contains "Selenium", clicks on the Downloads link, and verifies the resulting URL

Starting URL: https://www.selenium.dev/

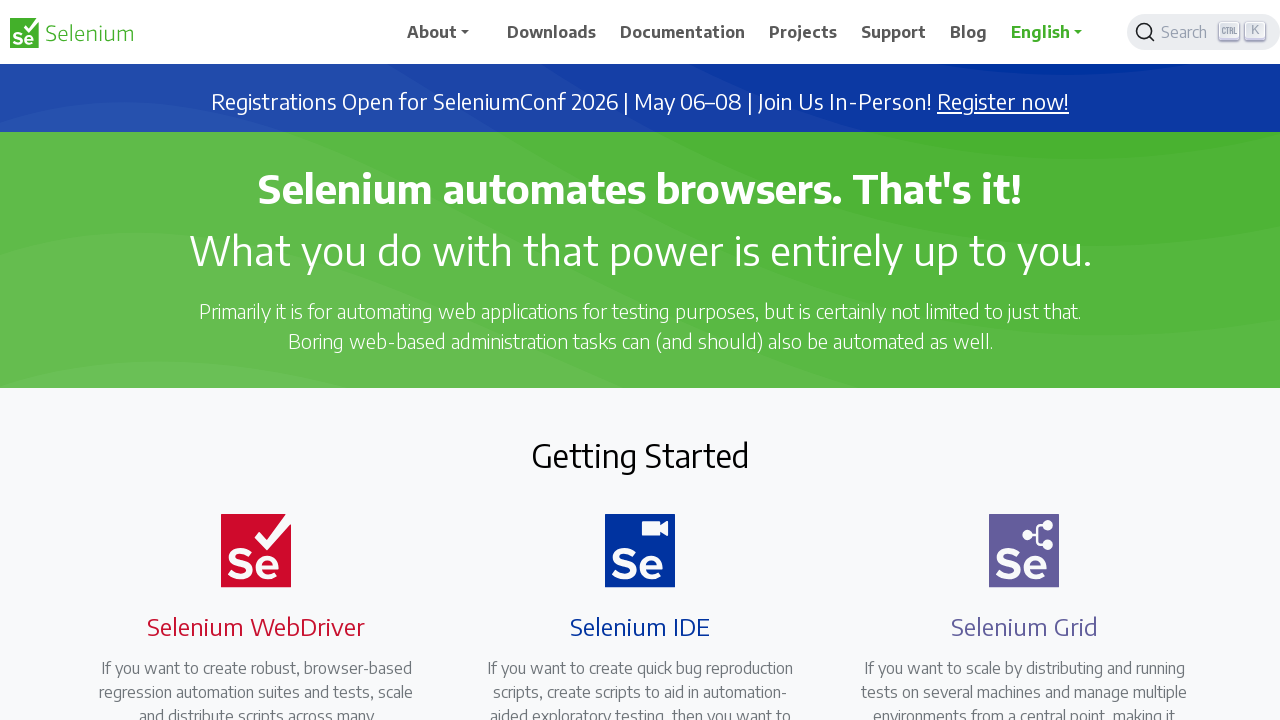

Verified page title contains 'Selenium'
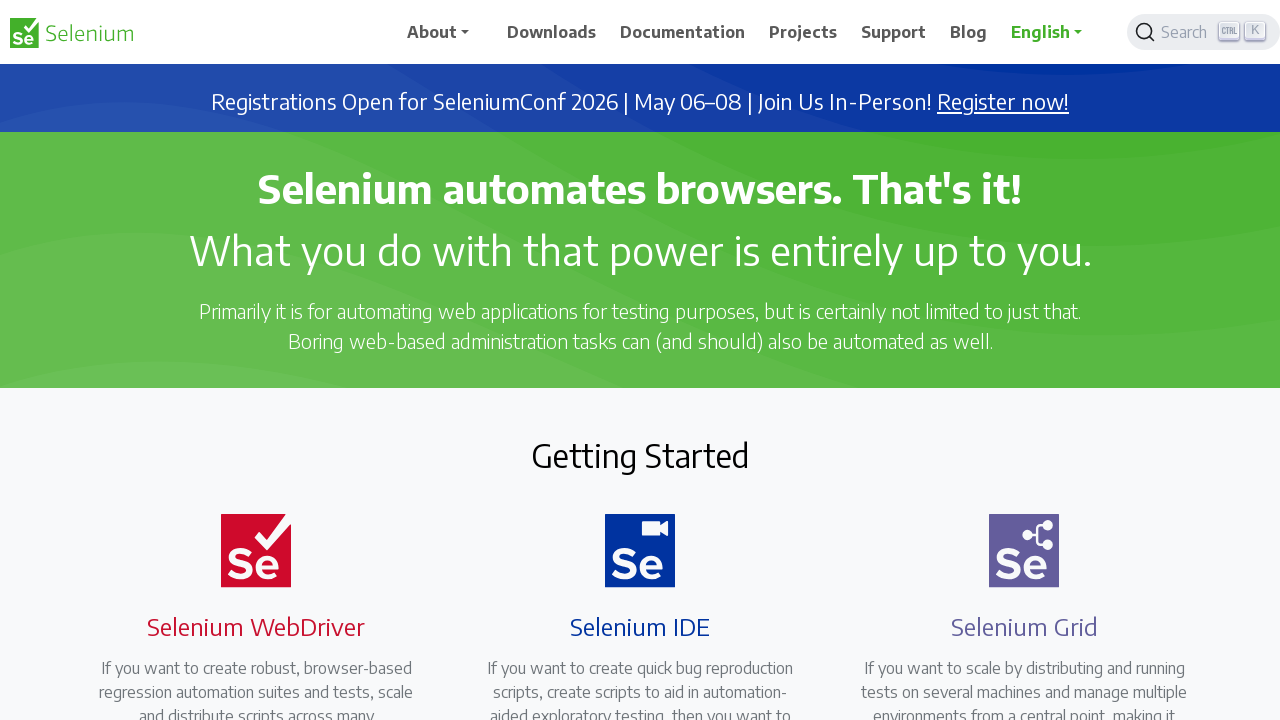

Clicked on Downloads link at (552, 32) on xpath=//span[normalize-space()='Downloads']
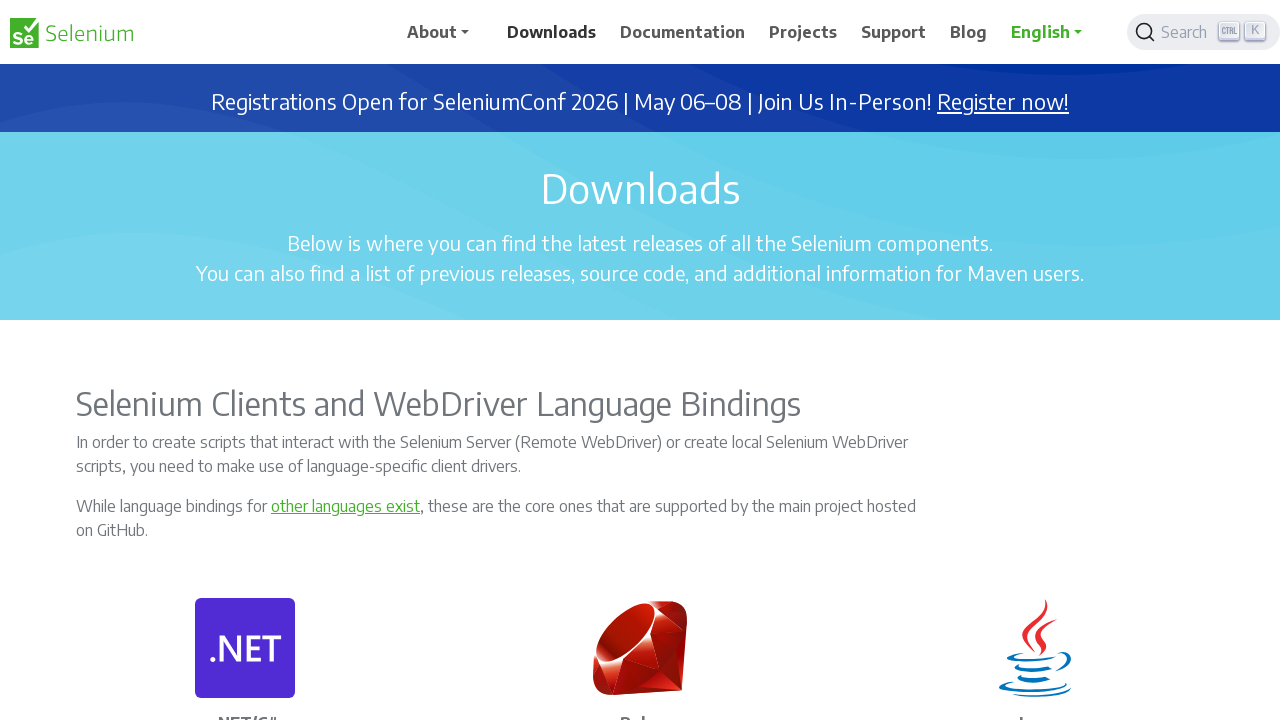

Waited for navigation to Downloads page
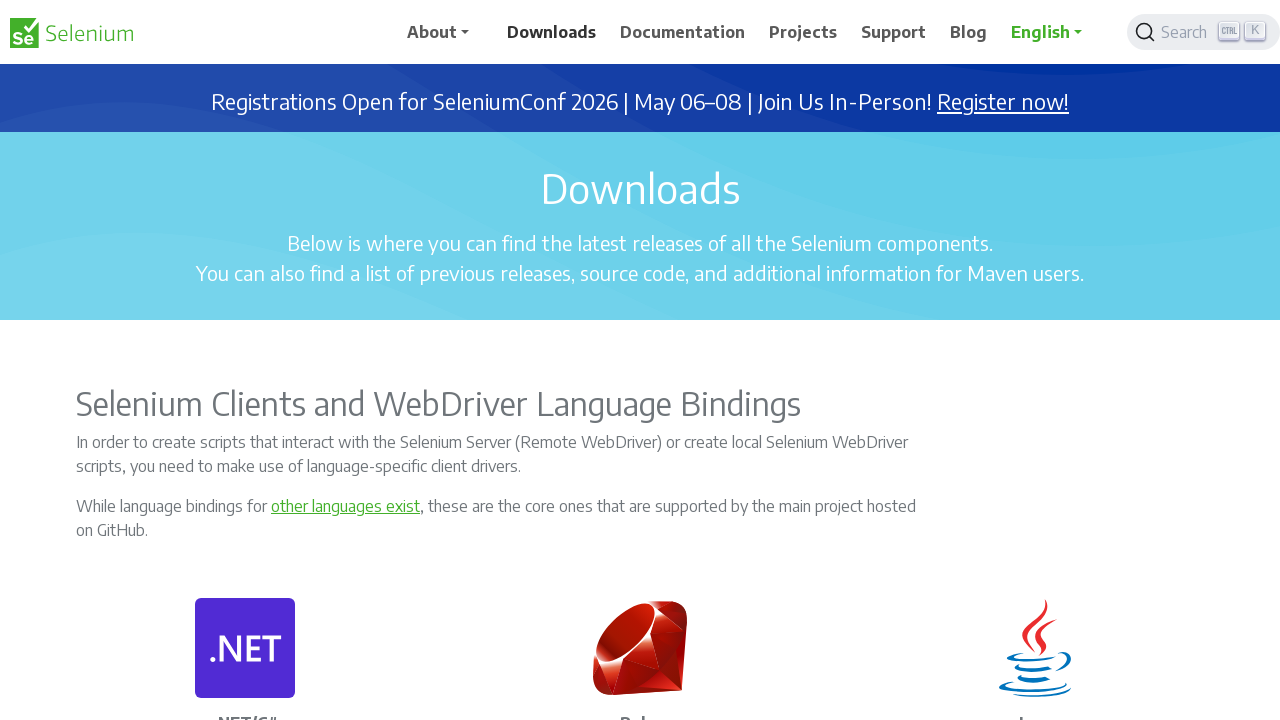

Verified URL is https://www.selenium.dev/downloads/
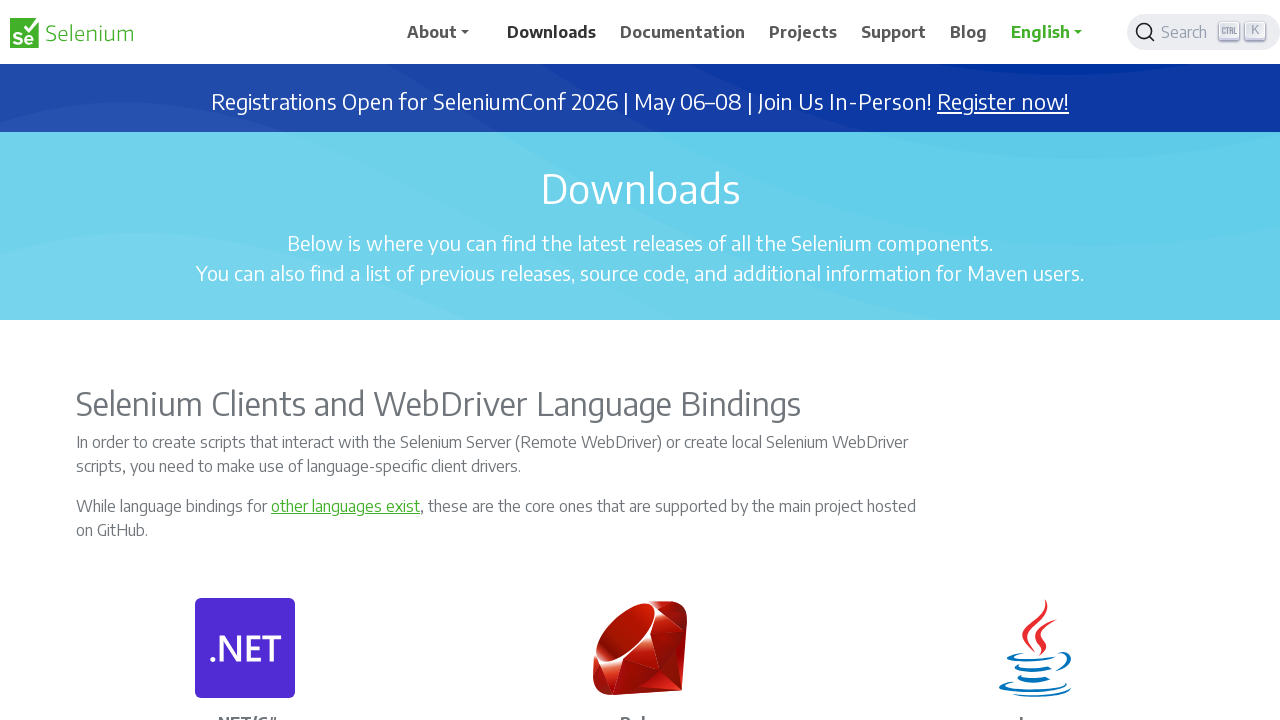

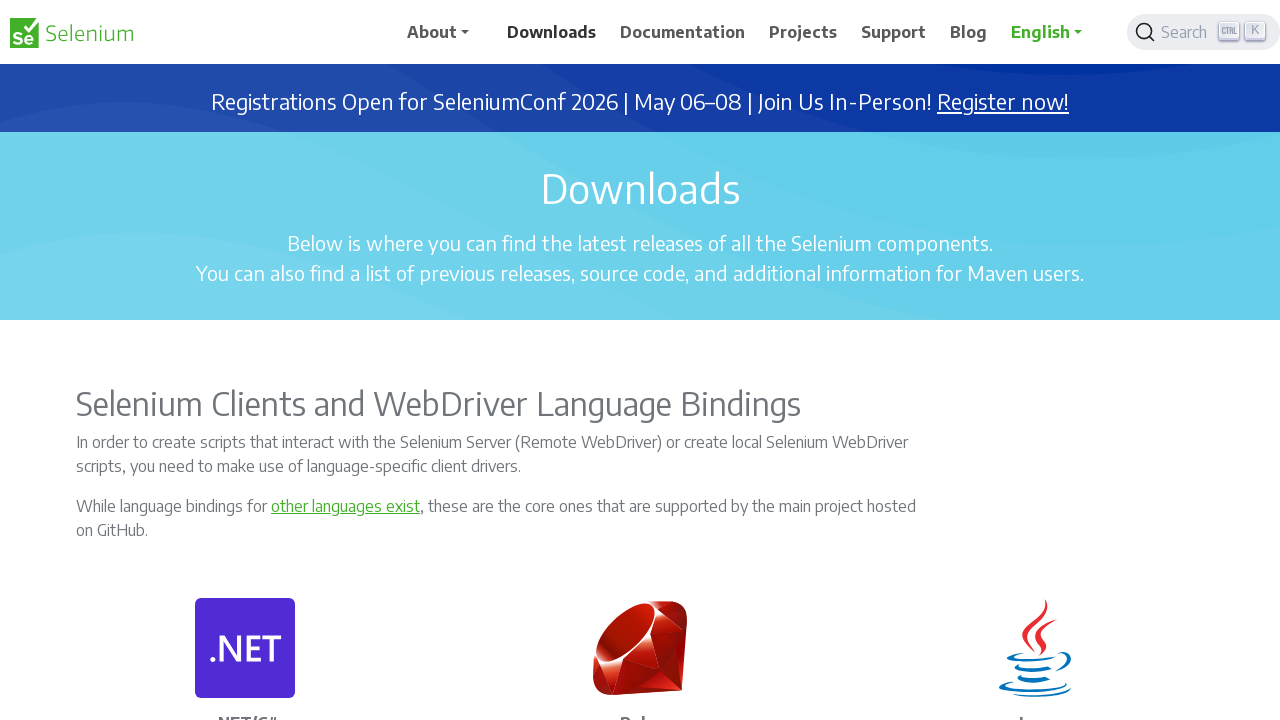